Tests concatenation operation with two decimal numbers in the calculator

Starting URL: https://testsheepnz.github.io/BasicCalculator.html

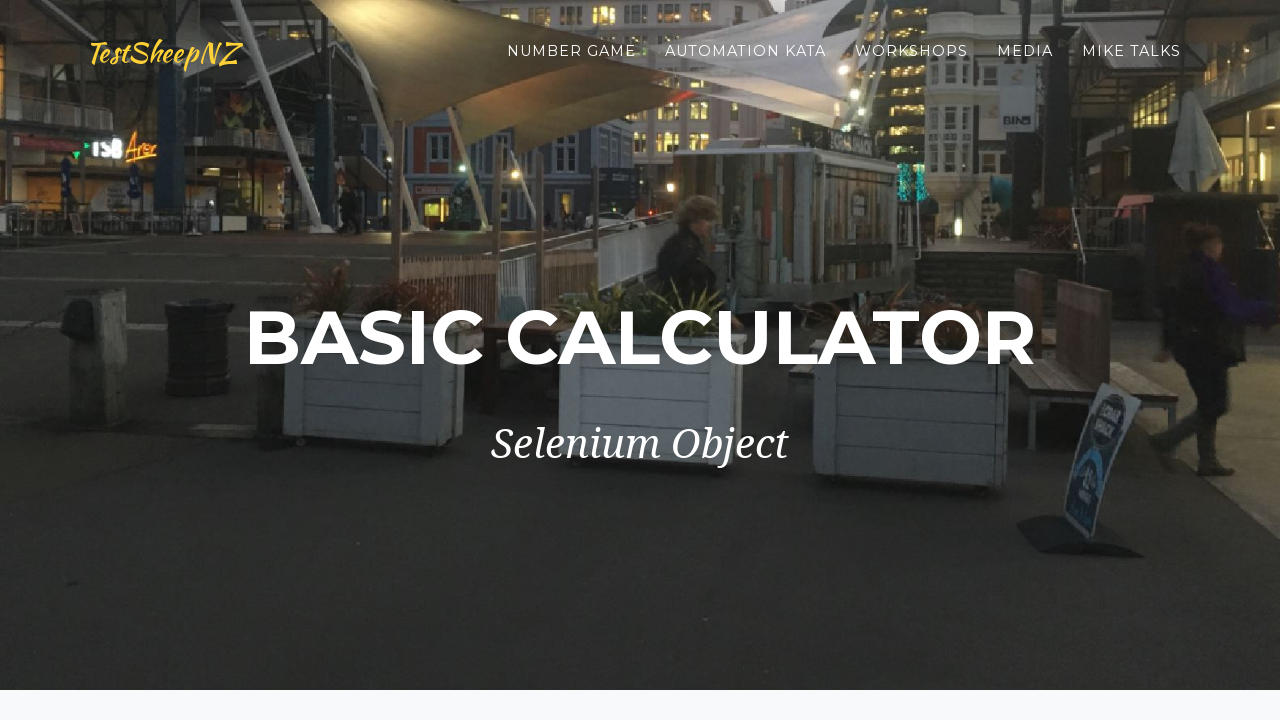

Entered first decimal number 3.14 in number1Field on #number1Field
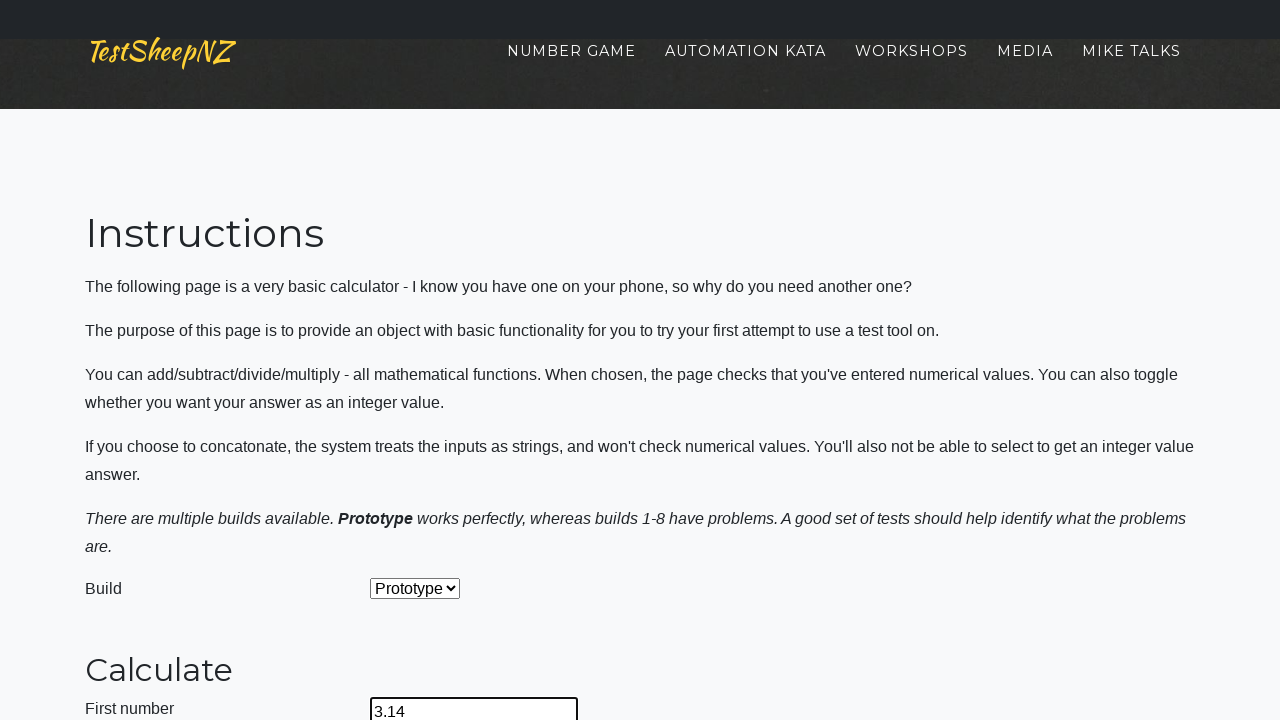

Entered second decimal number 2.17 in number2Field on #number2Field
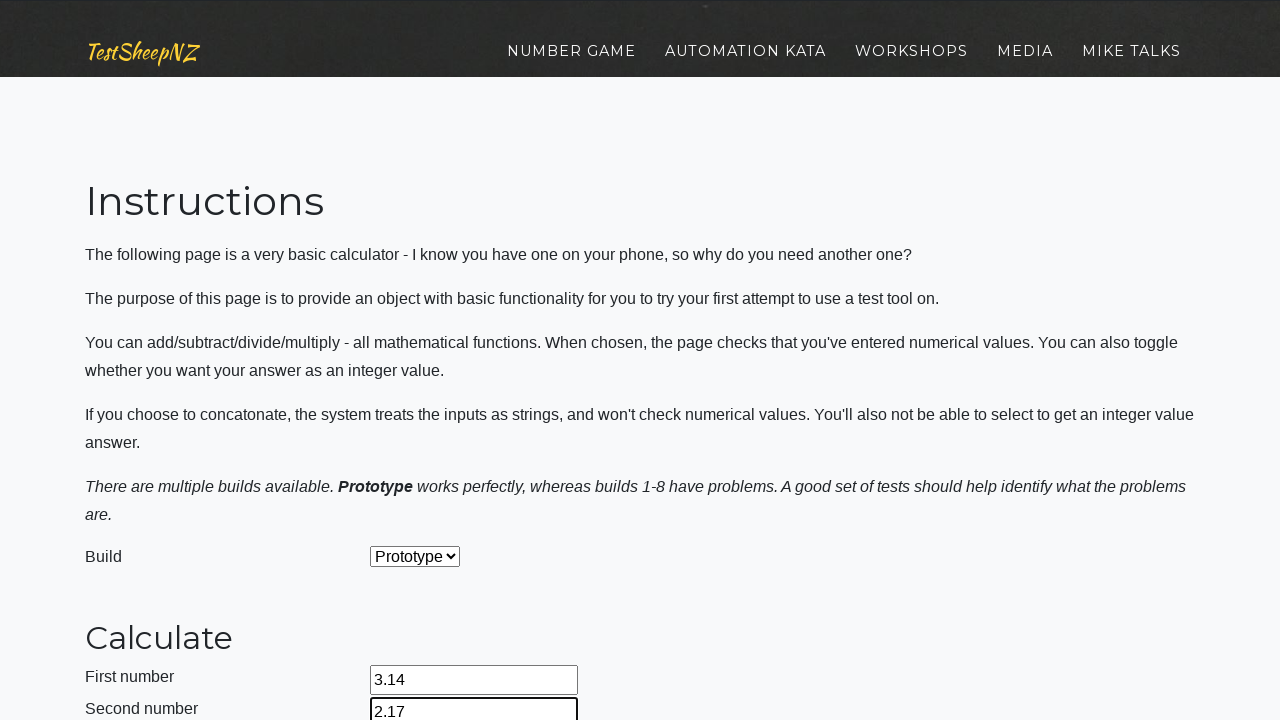

Selected concatenation operation (index 4) from dropdown on #selectOperationDropdown
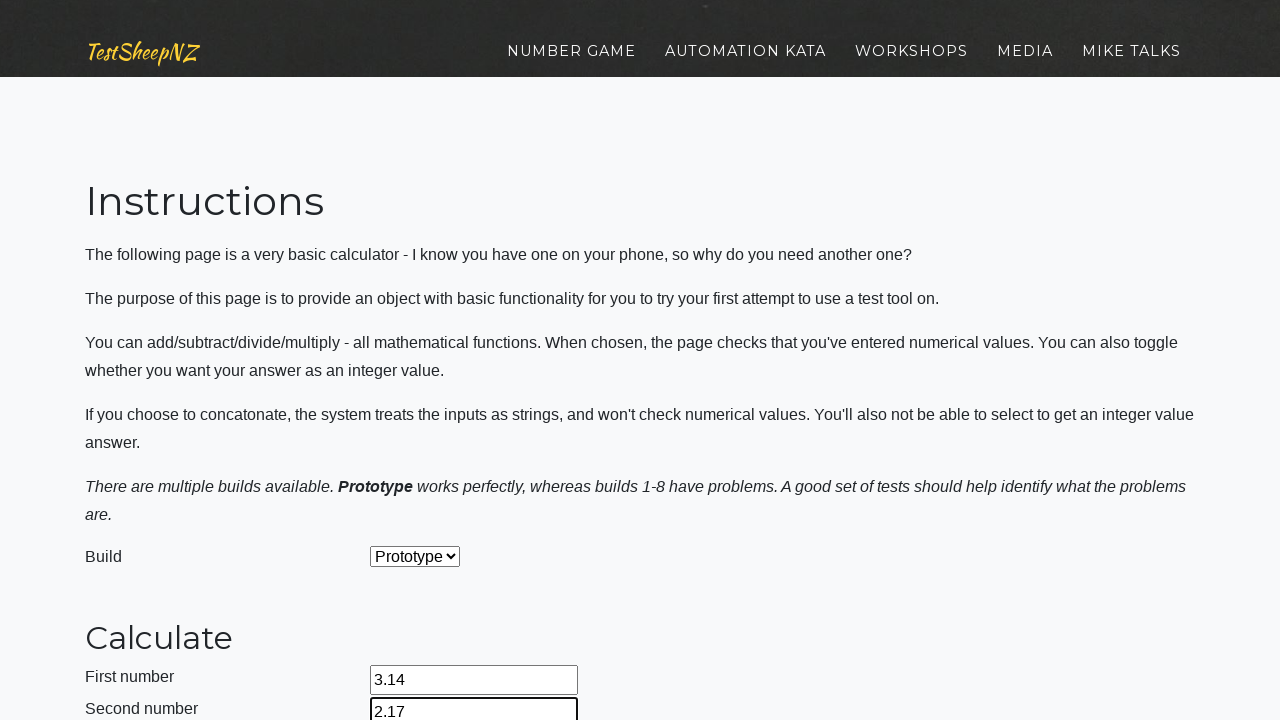

Clicked calculate button to perform concatenation at (422, 383) on #calculateButton
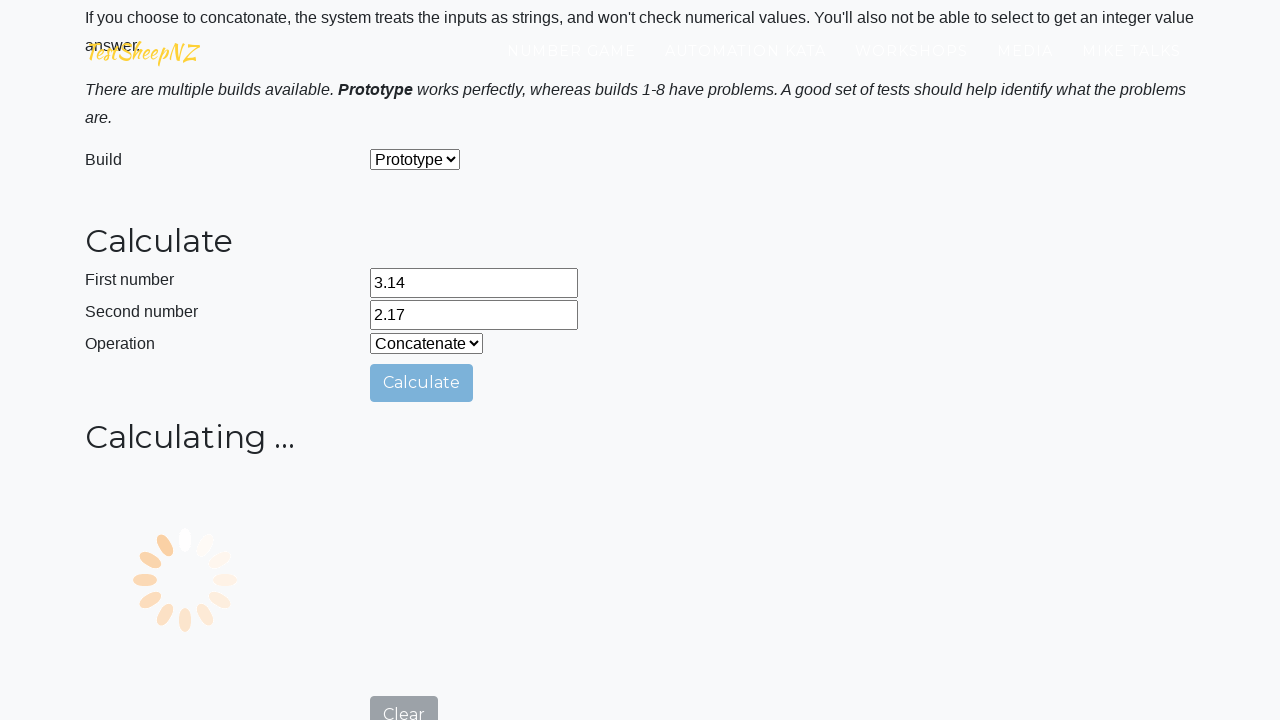

Result field loaded with concatenation result
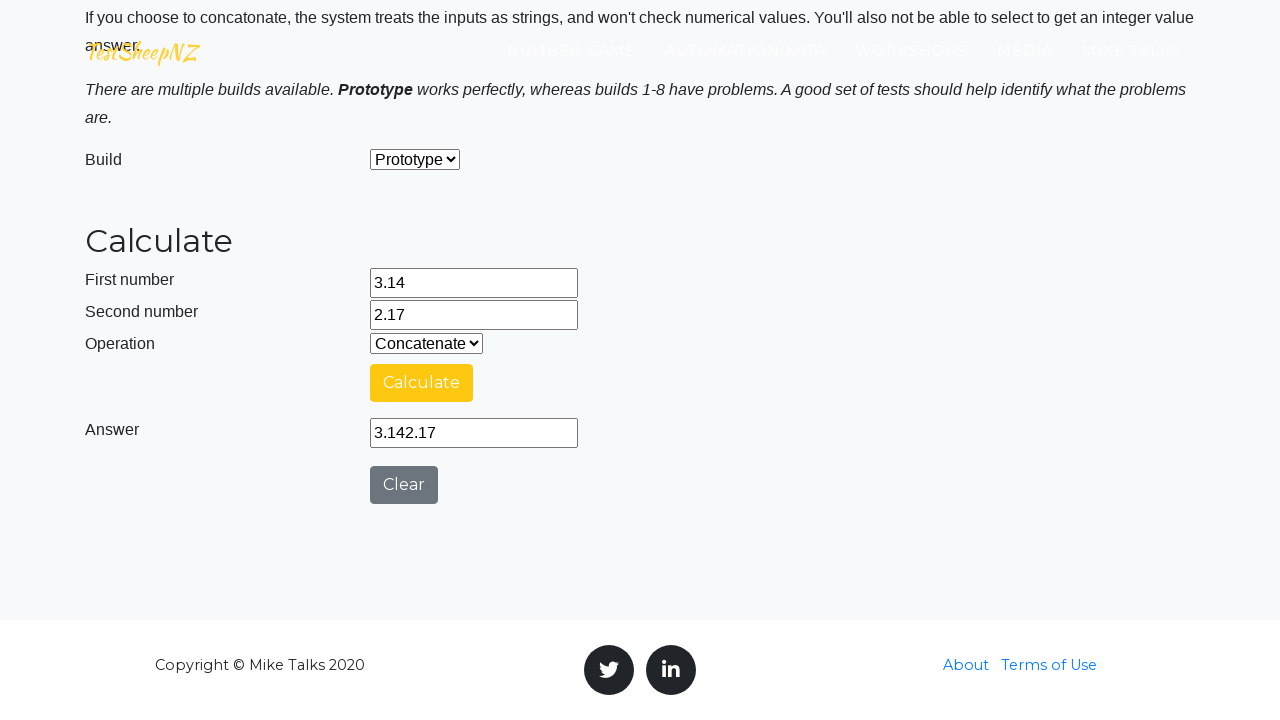

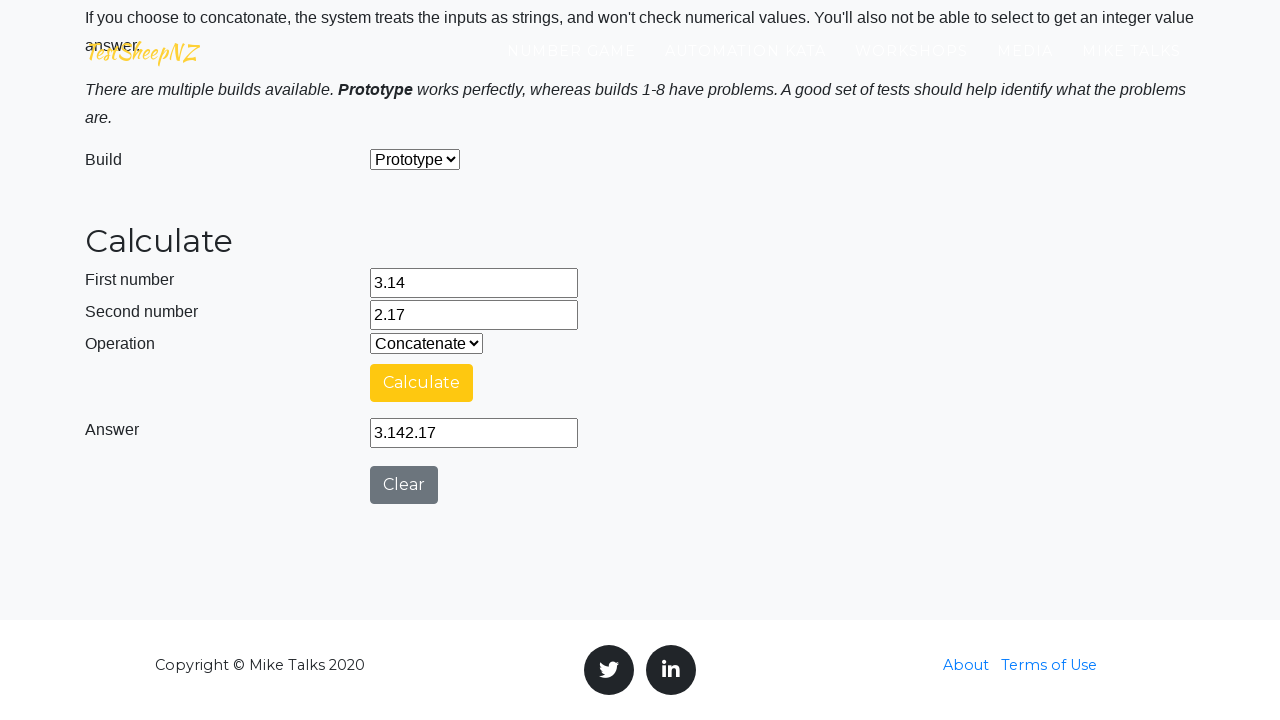